Tests file upload functionality on Selenium's demo web form by selecting a file through the file input element

Starting URL: https://www.selenium.dev/selenium/web/web-form.html

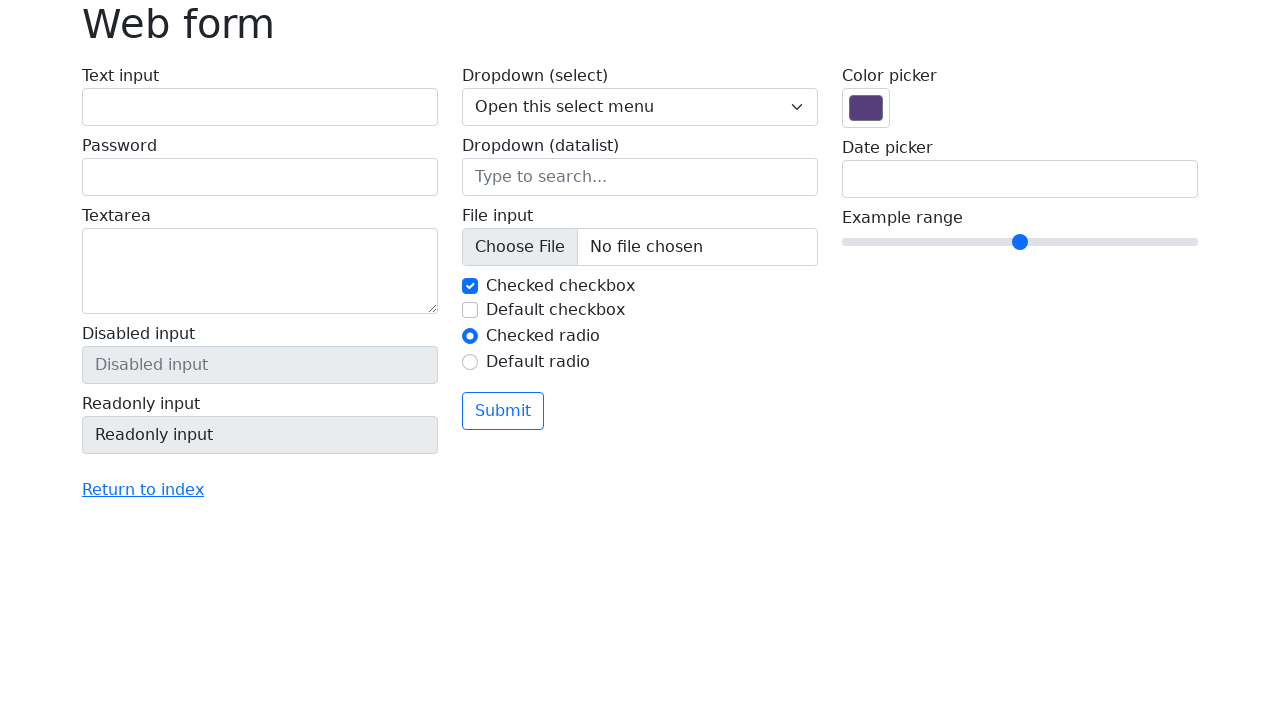

Created temporary test file for upload
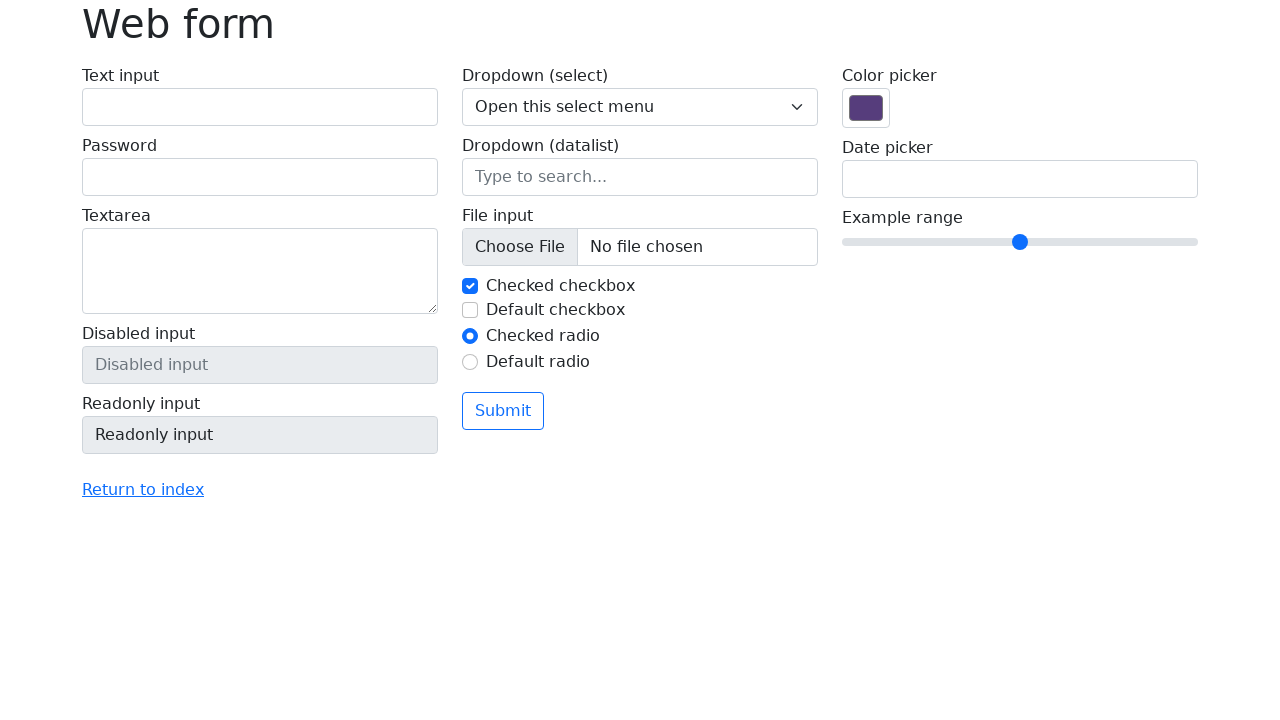

Selected file through file input element on web form
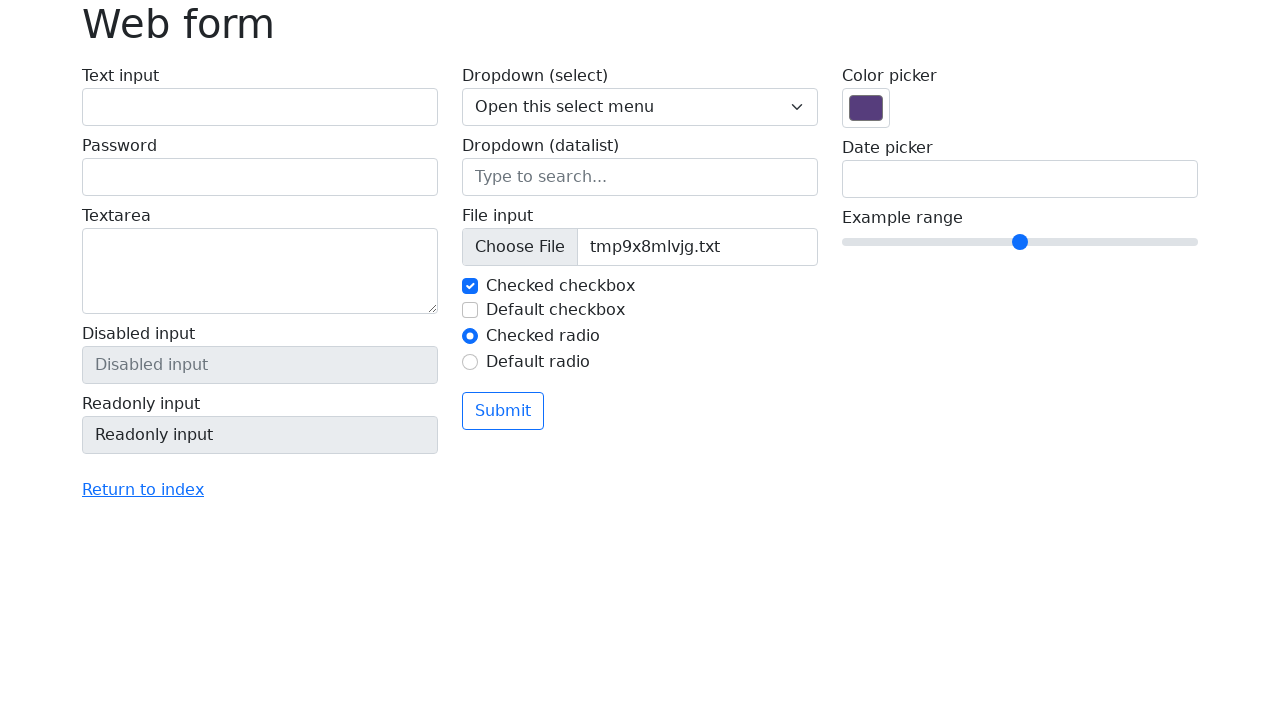

Waited for file upload to be registered
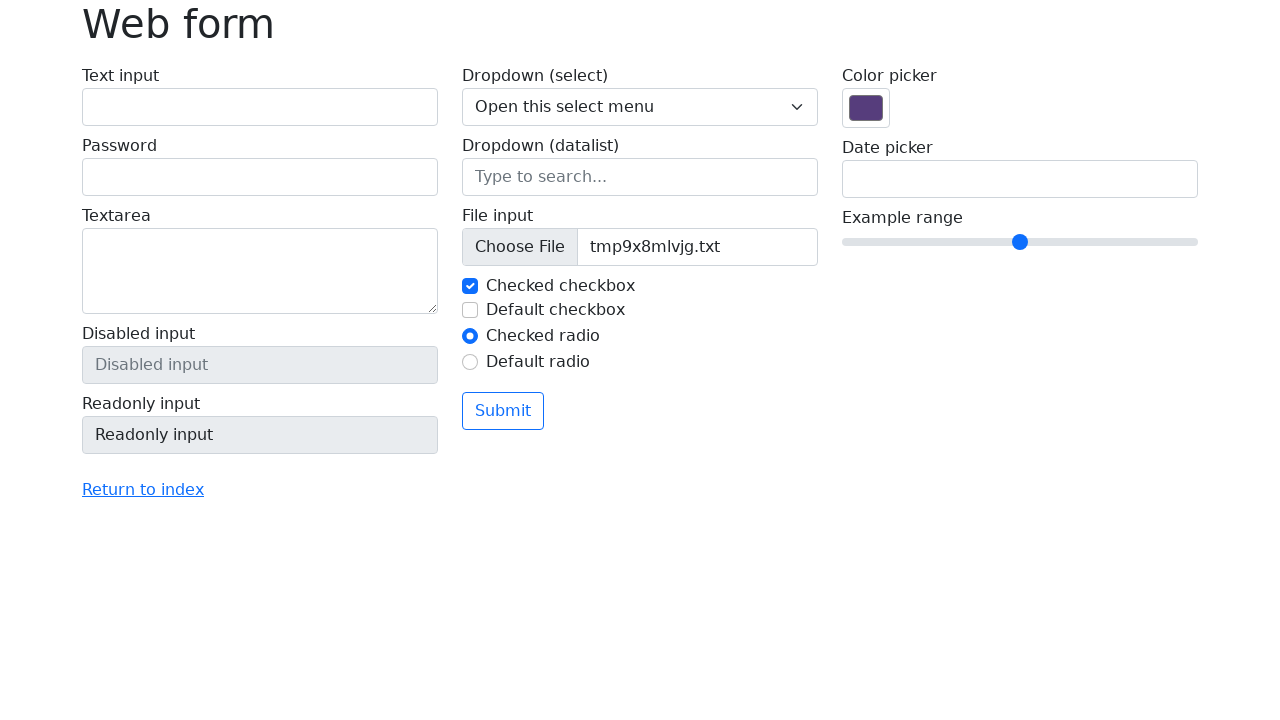

Cleaned up temporary test file
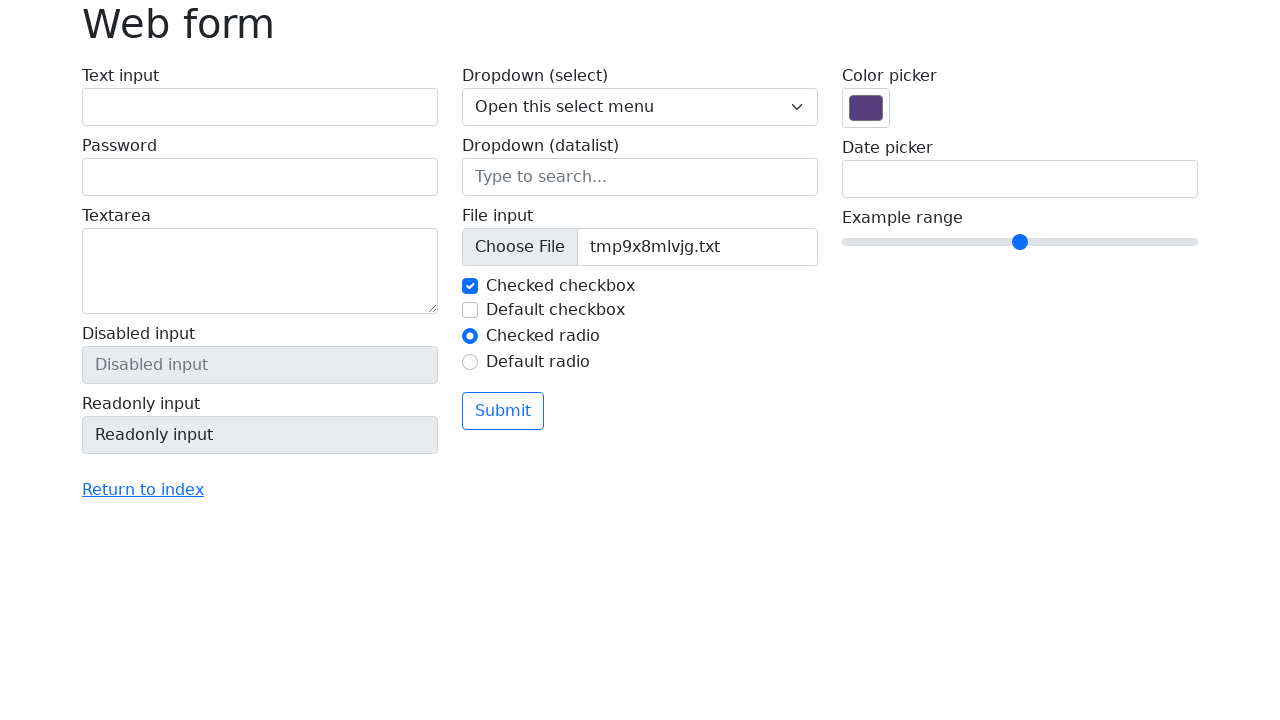

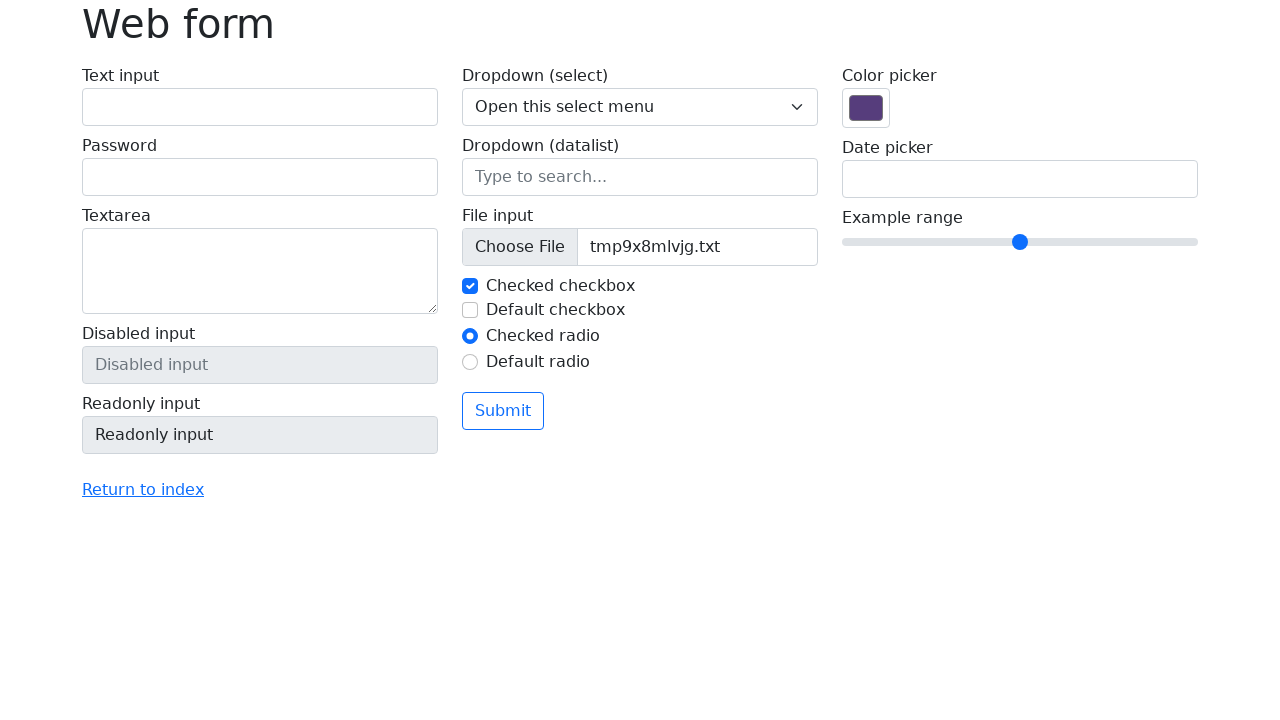